Tests navigation by clicking the Forms card on the homepage and verifying it navigates to the correct URL

Starting URL: https://demoqa.com/

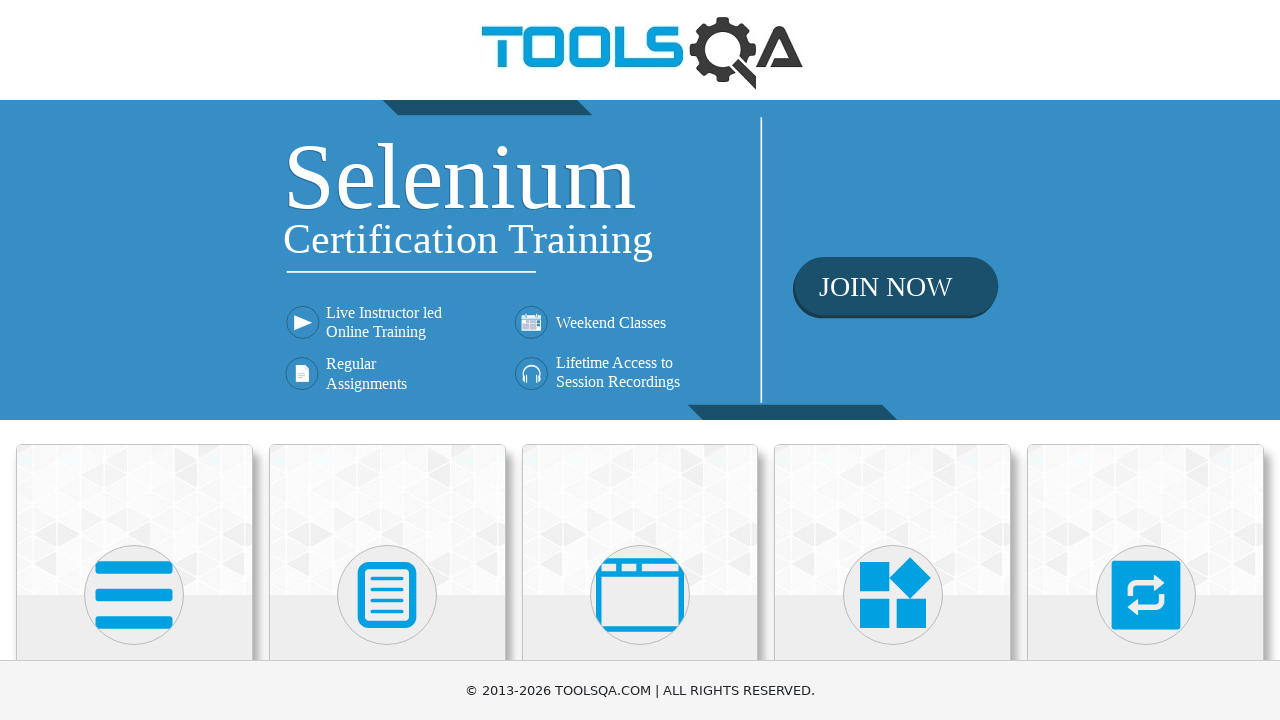

Clicked on the Forms card at (387, 360) on xpath=//h5[contains(text(), 'Forms')]
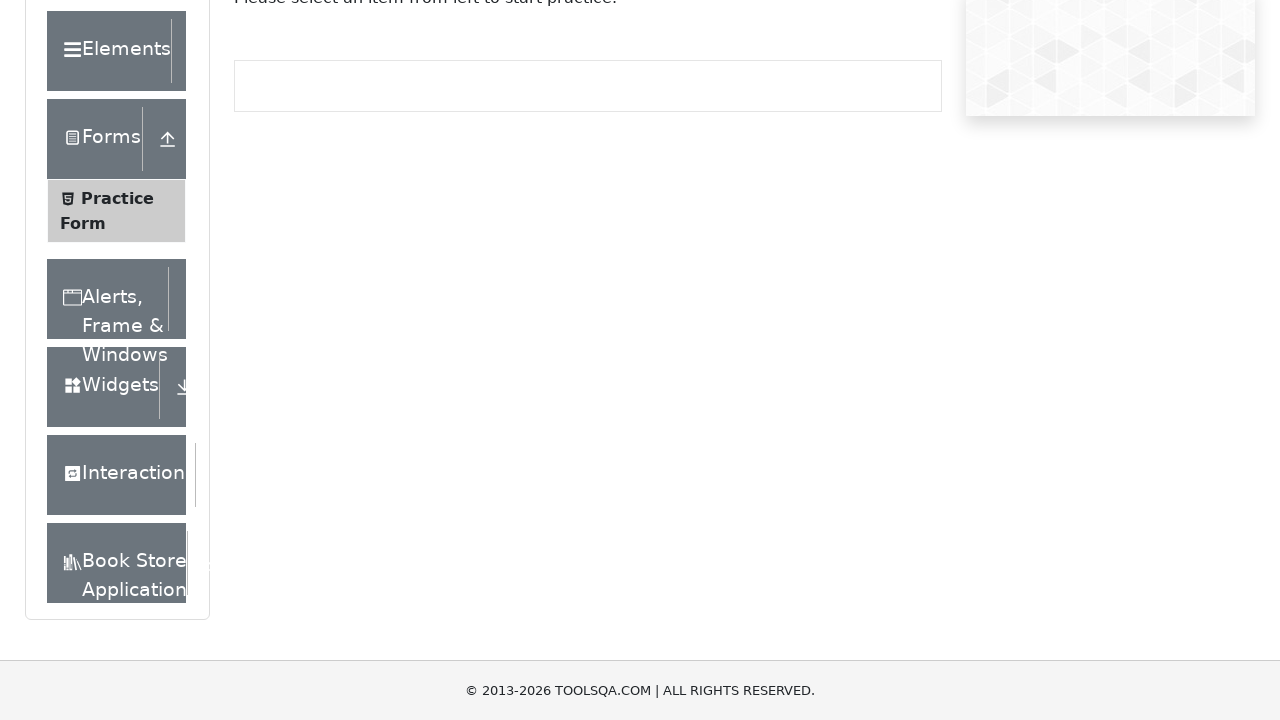

Verified navigation to Forms page at https://demoqa.com/forms
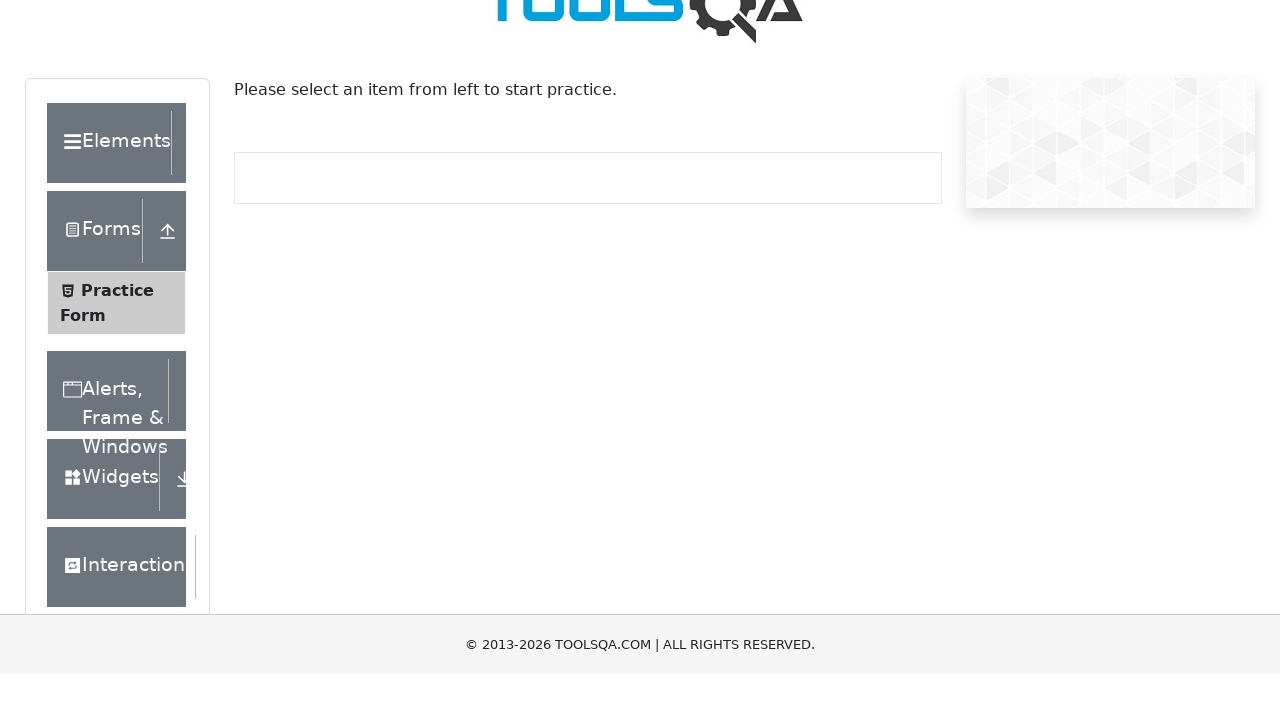

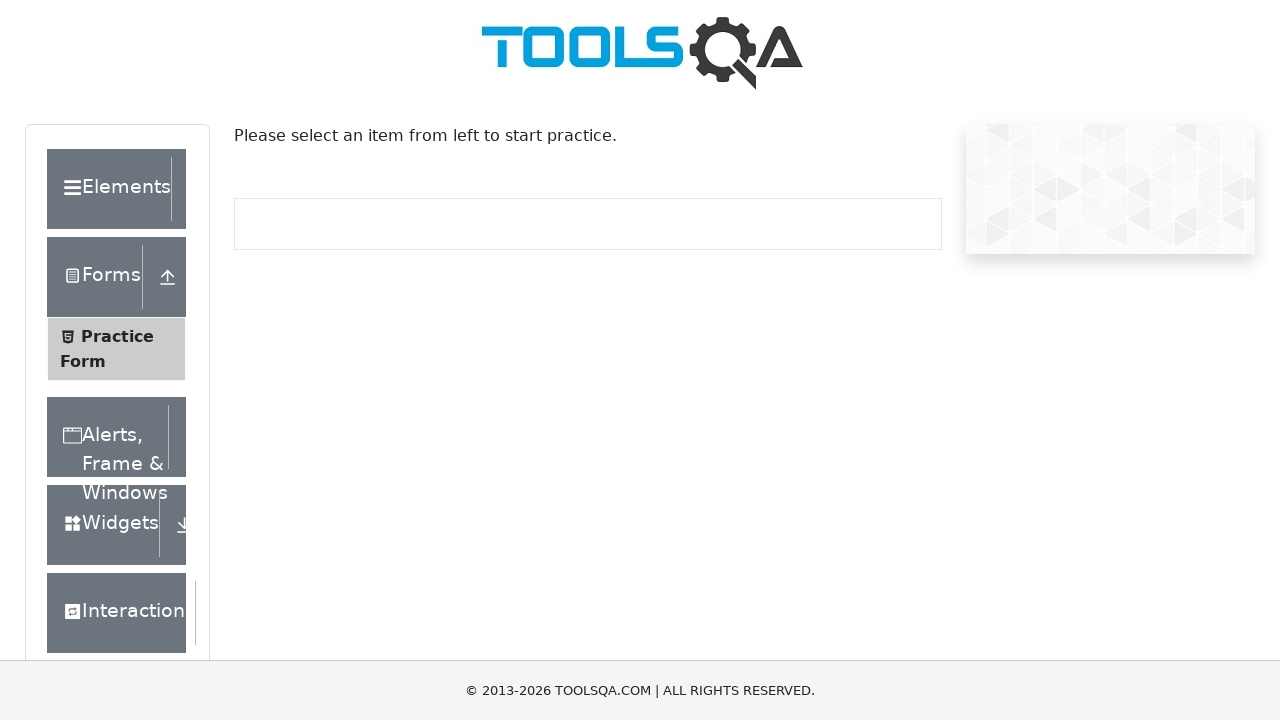